Tests iframe interaction by navigating to the IFrames page and filling a first name input field inside an iframe.

Starting URL: https://www.techglobal-training.com/frontend

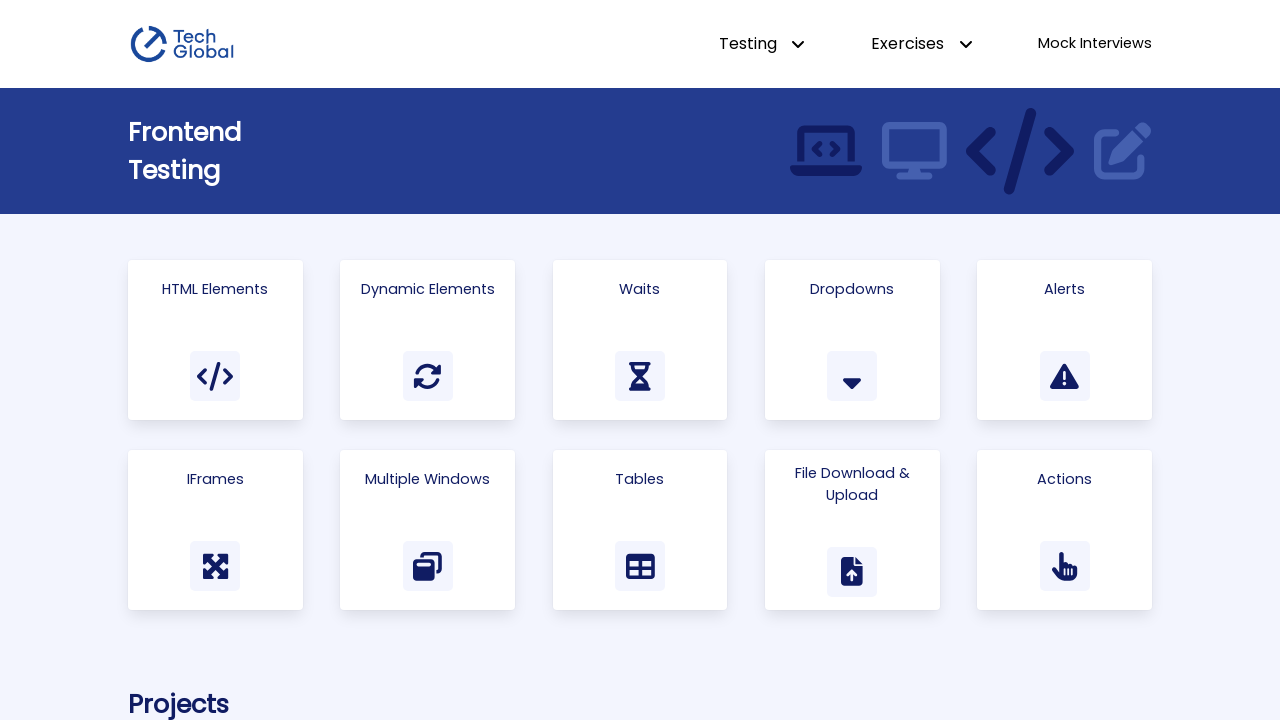

Clicked on the IFrames card link at (215, 479) on text=IFrames
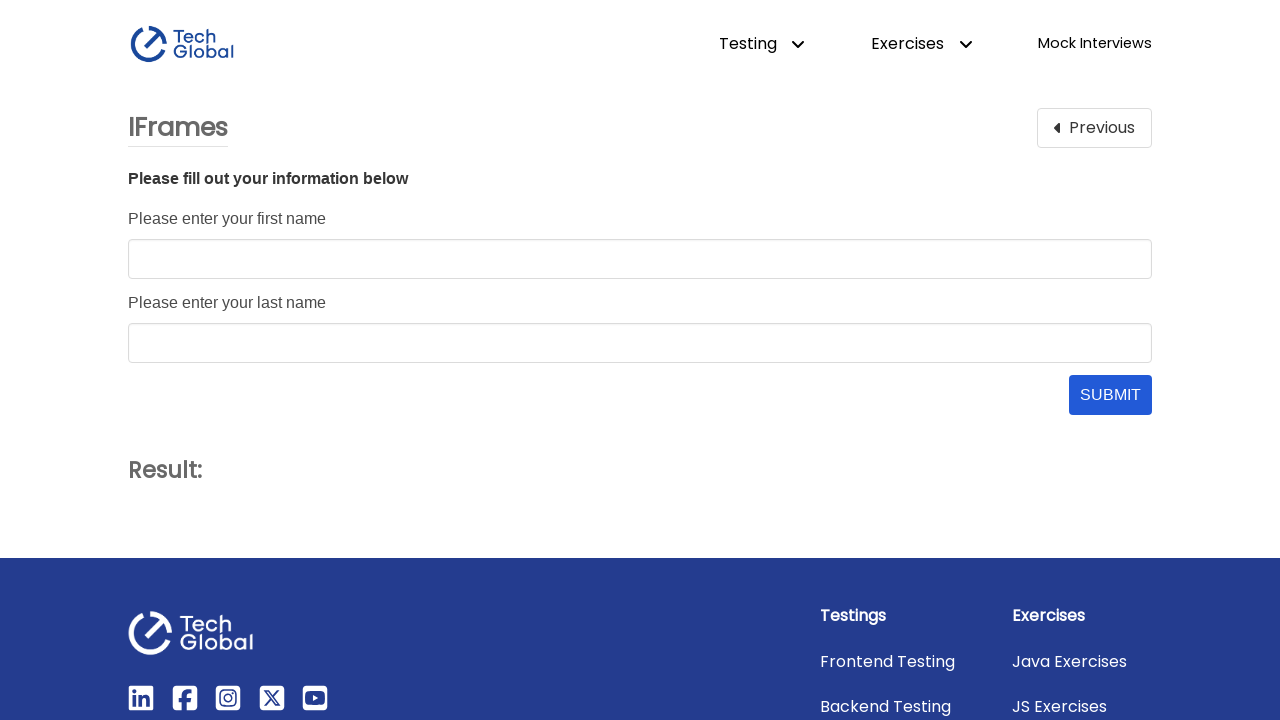

Located the iframe with ID 'form_frame'
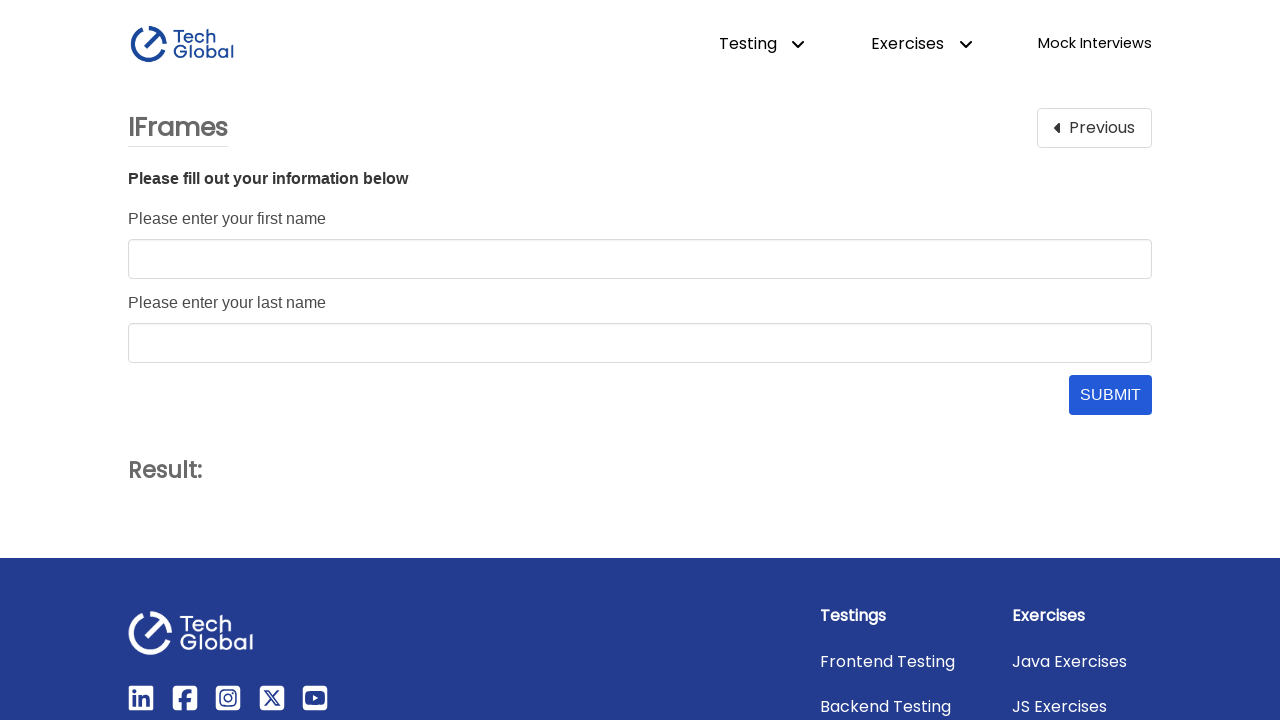

Filled first name input field inside iframe with 'TechGlobal' on #form_frame >> internal:control=enter-frame >> #first_name
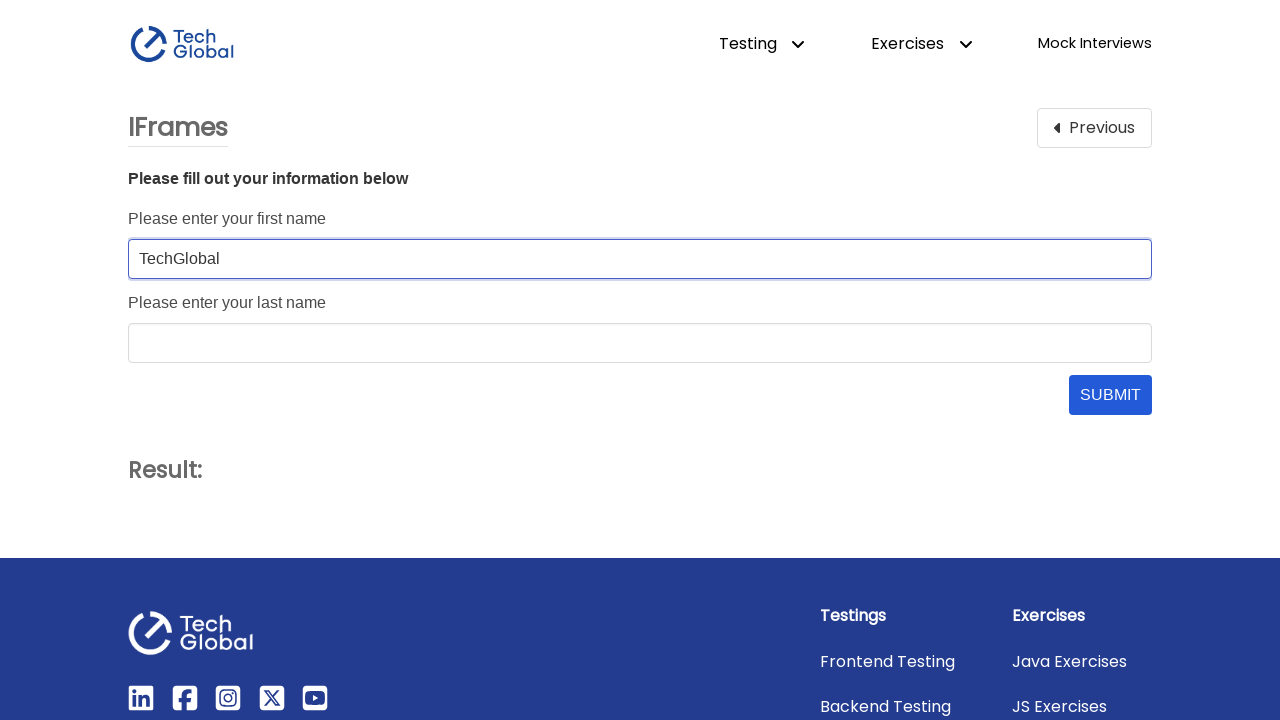

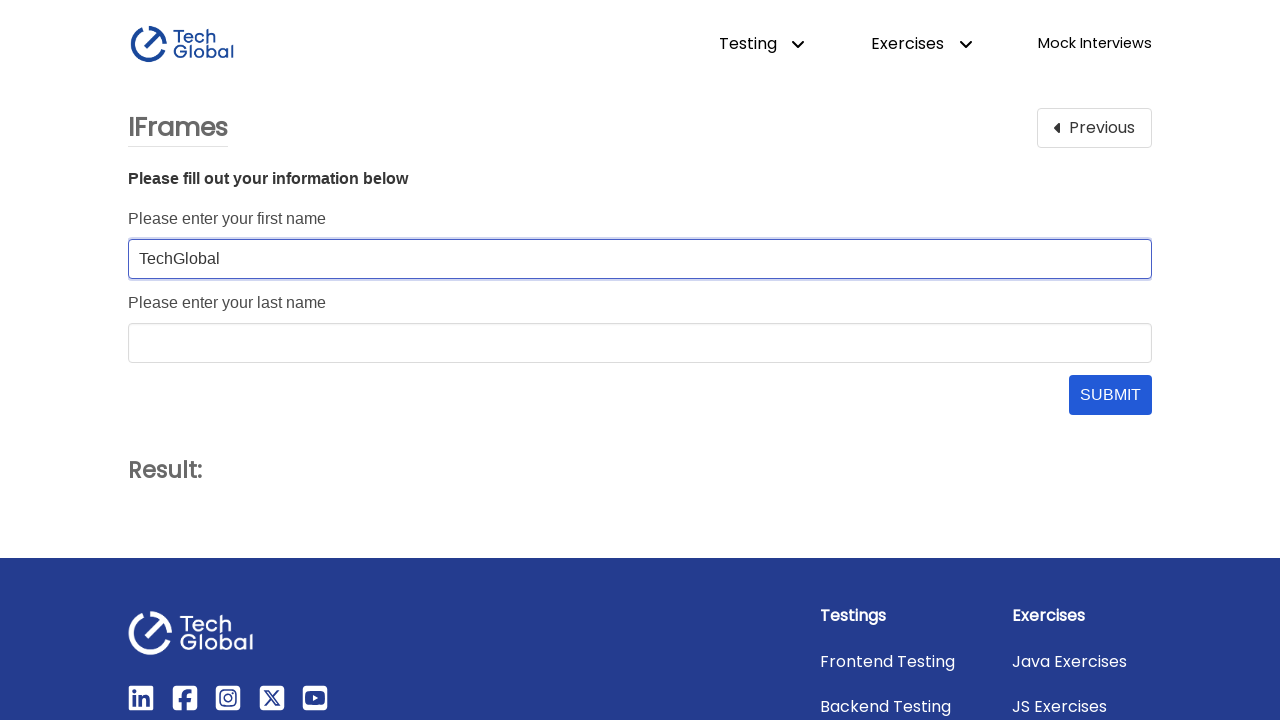